Fills a name field and handles an alert popup that appears when clicking alert button

Starting URL: https://www.rahulshettyacademy.com/AutomationPractice/

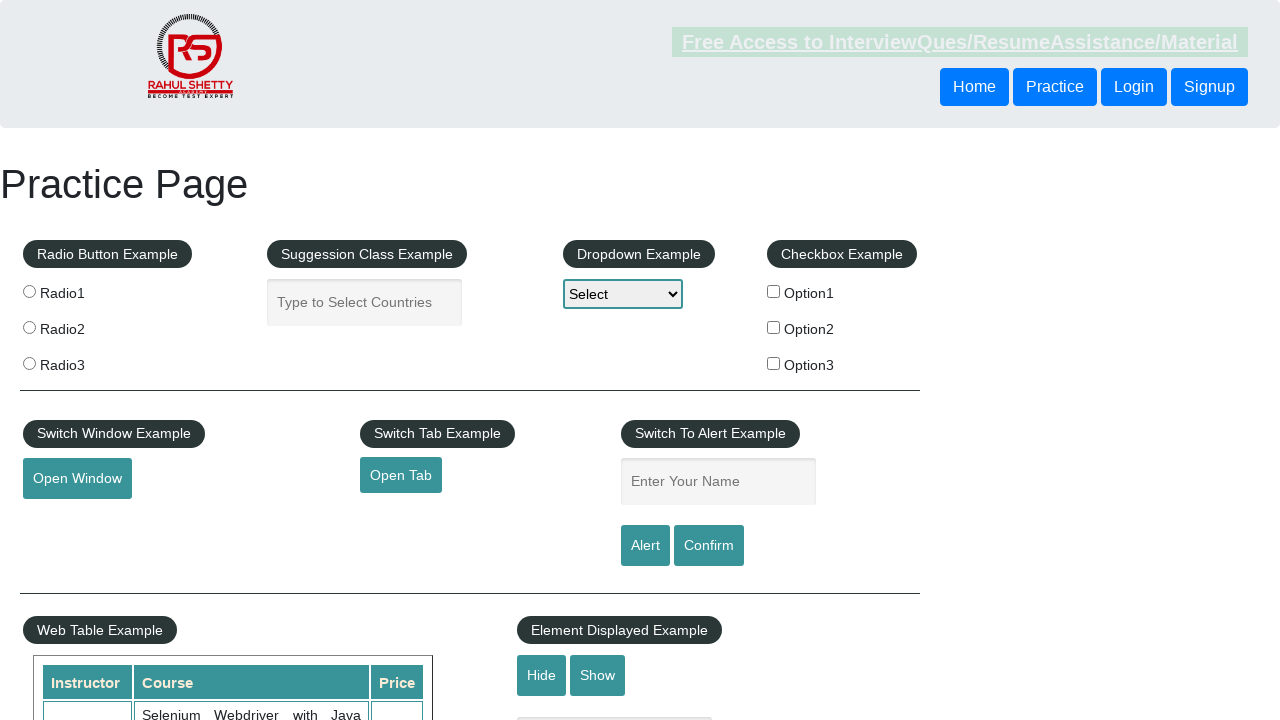

Filled name field with 'Hi' on #name
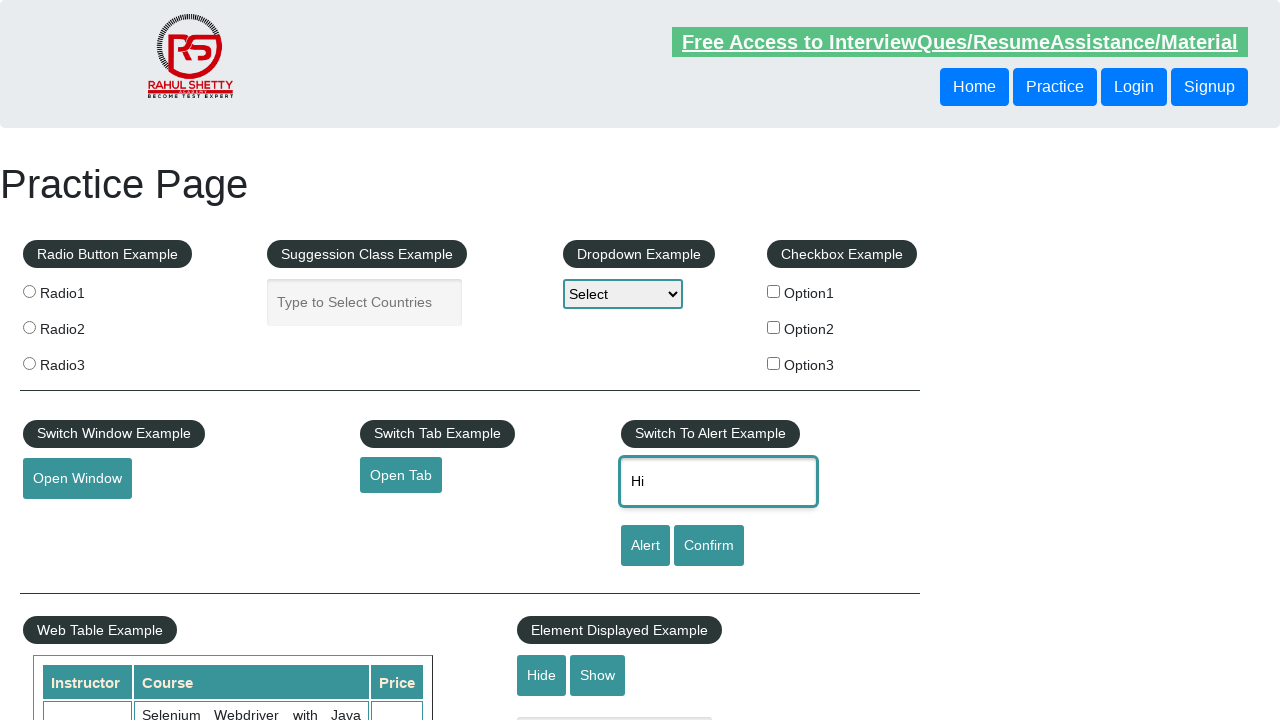

Set up dialog handler to accept alerts
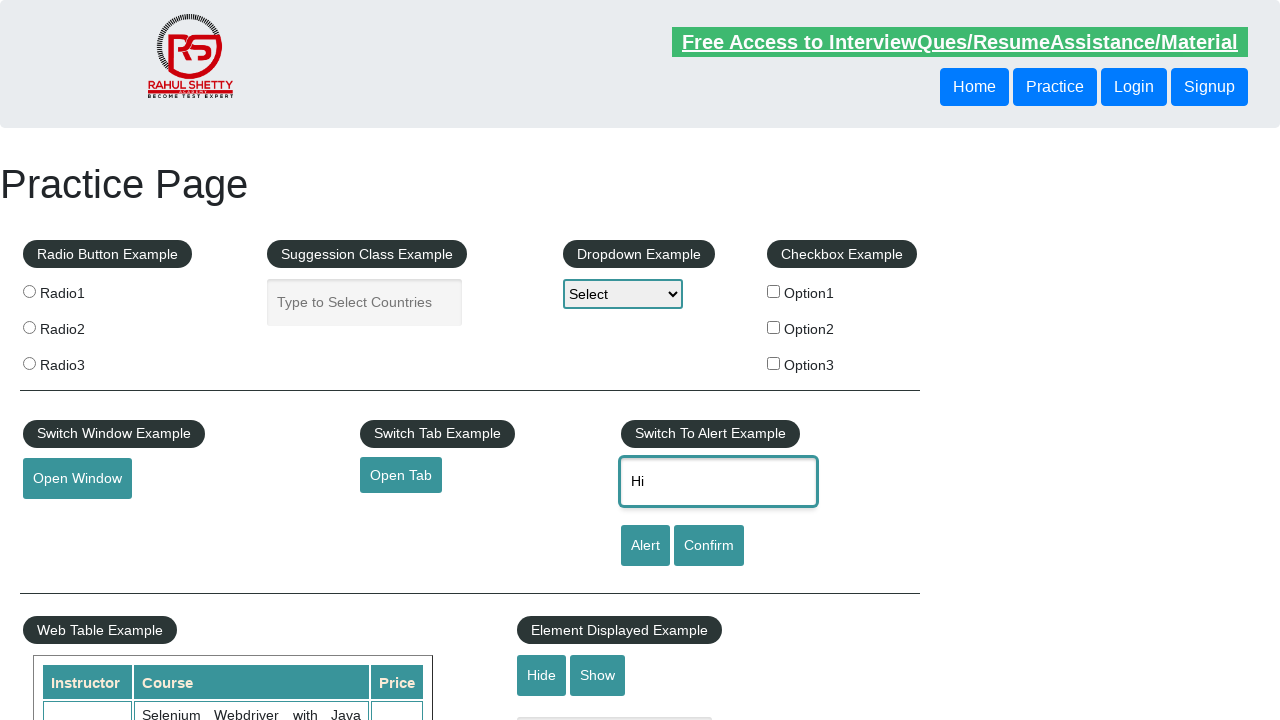

Clicked alert button and accepted the popup at (645, 546) on #alertbtn
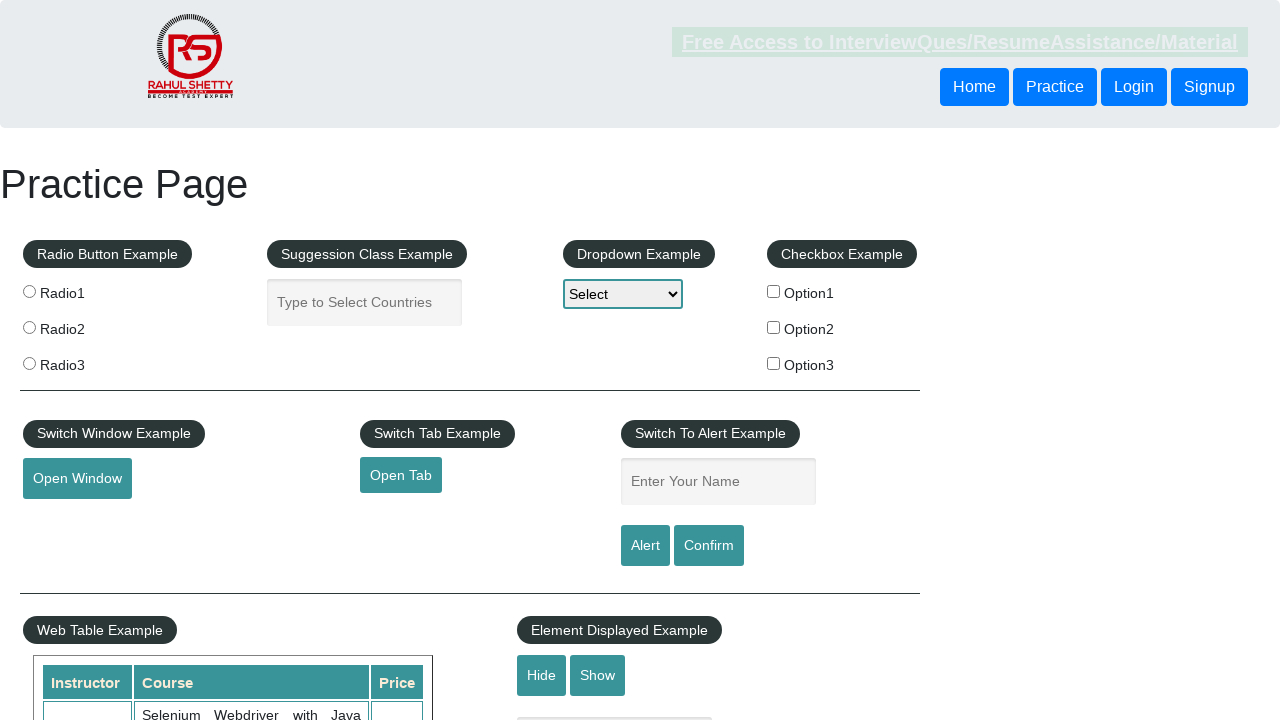

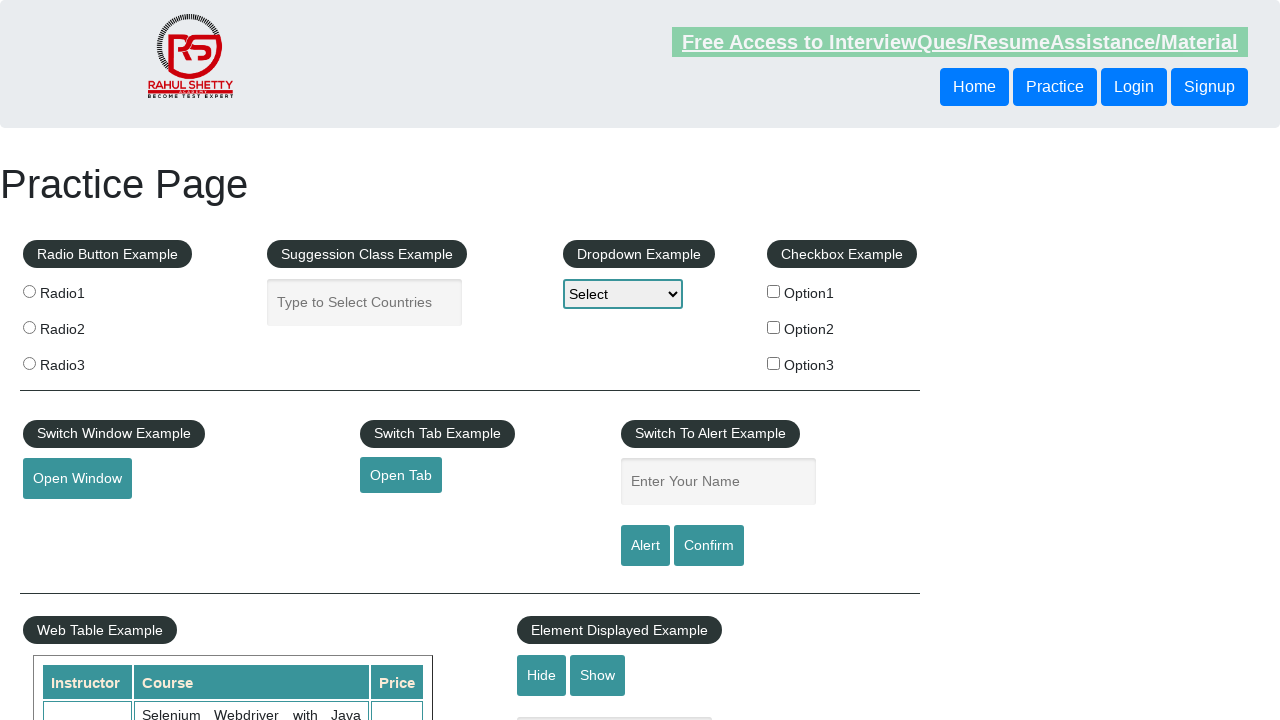